Opens USPS homepage and clicks on the Send Mail & Packages link to navigate to that section

Starting URL: https://www.usps.com/

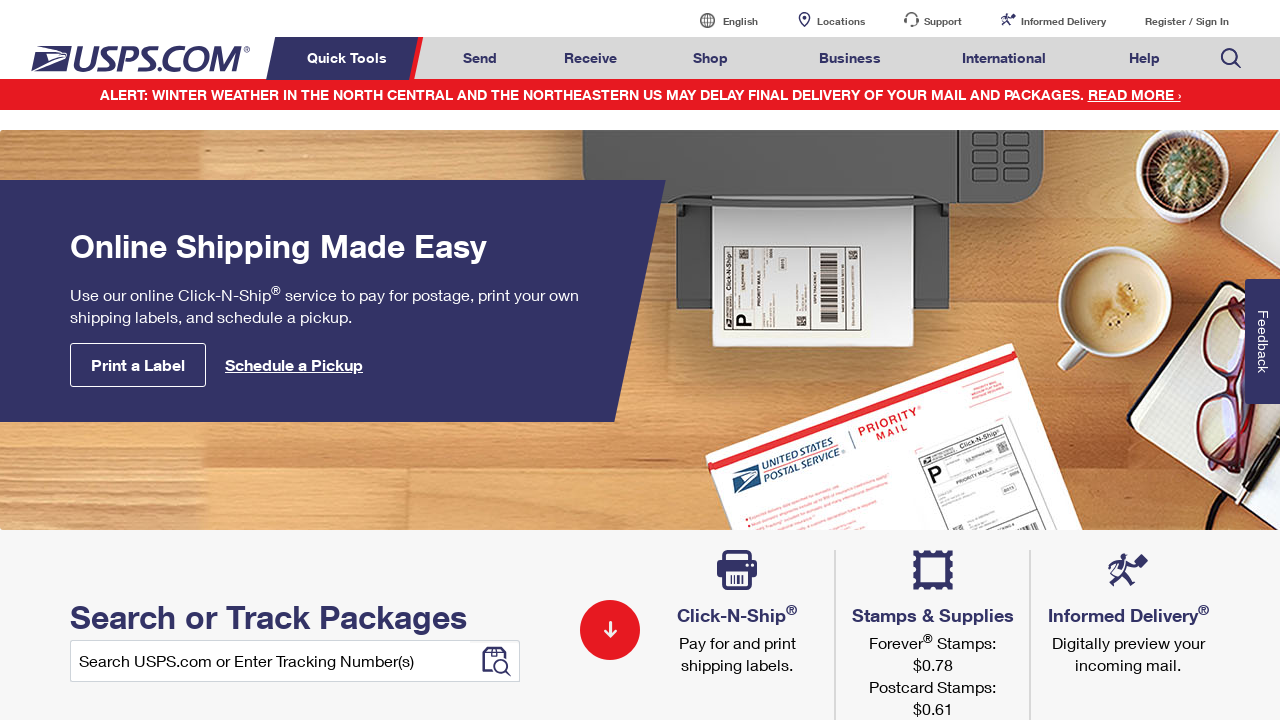

Clicked on Send Mail & Packages link at (480, 58) on a#mail-ship-width
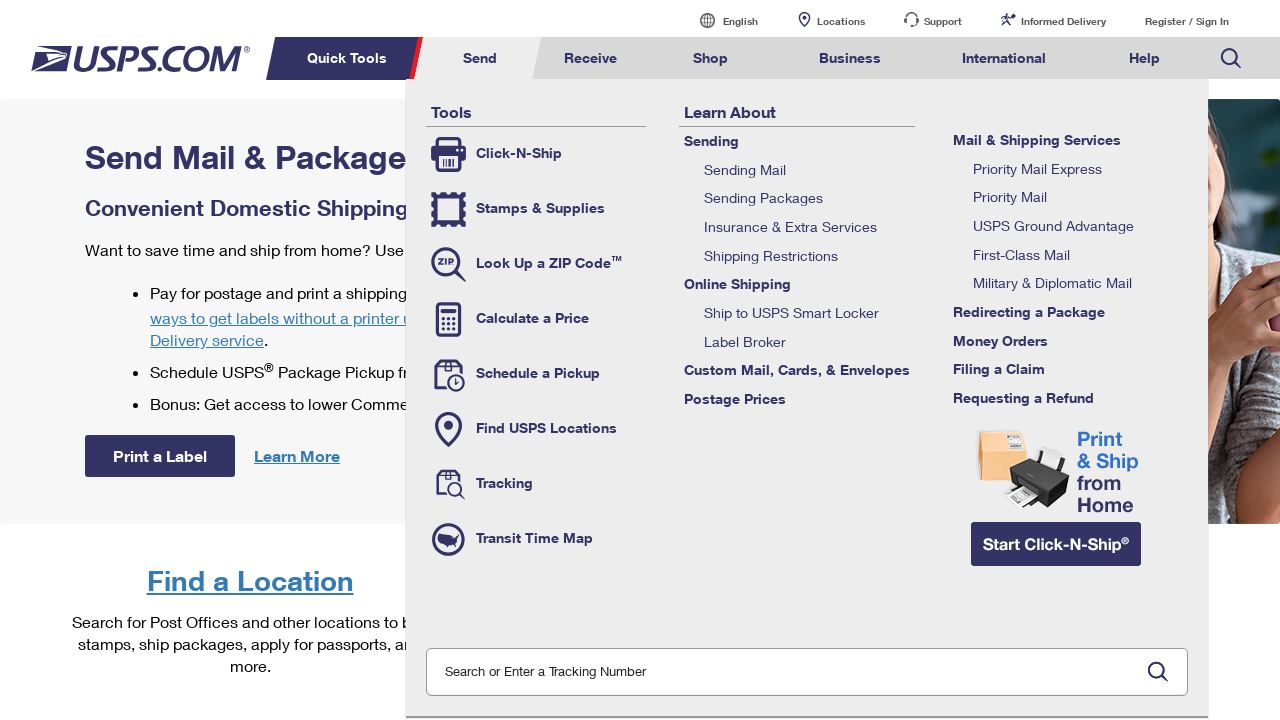

Waited for Send Mail & Packages page to load
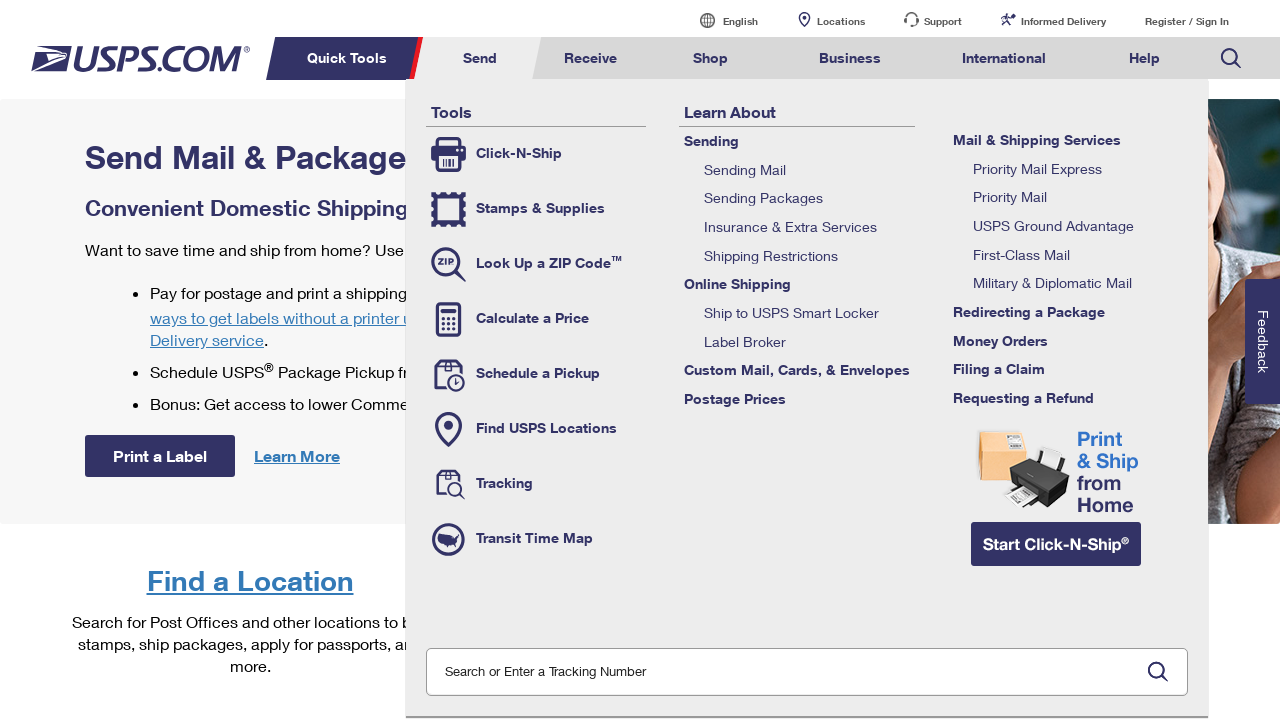

Verified page title is 'Send Mail & Packages | USPS'
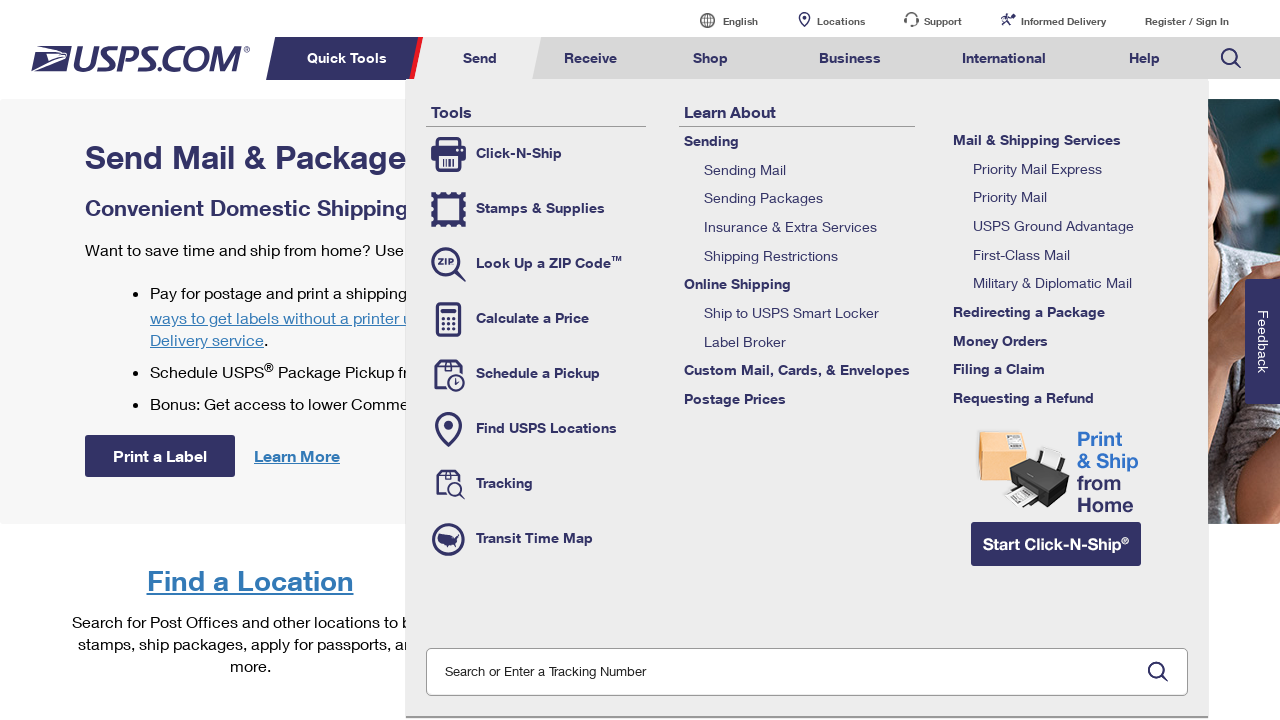

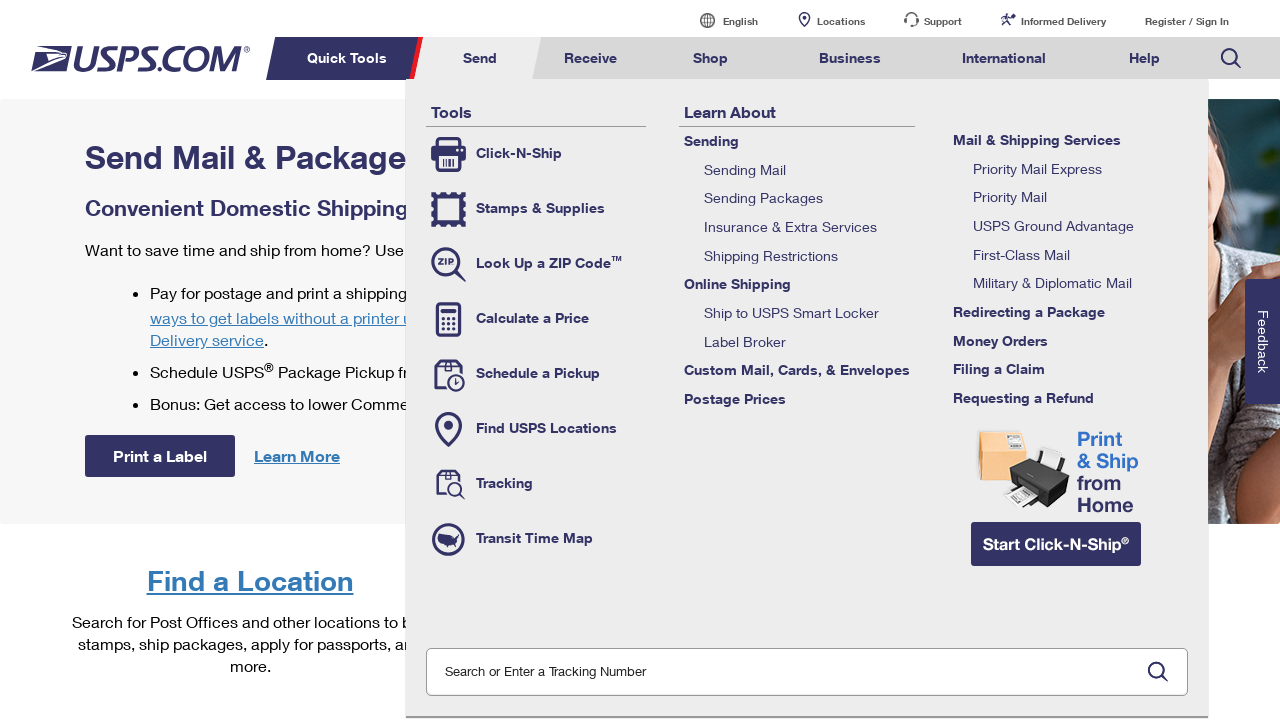